Clicks the twenty-seventh link to navigate to data-types.html and verifies the page header

Starting URL: https://bonigarcia.dev/selenium-webdriver-java/

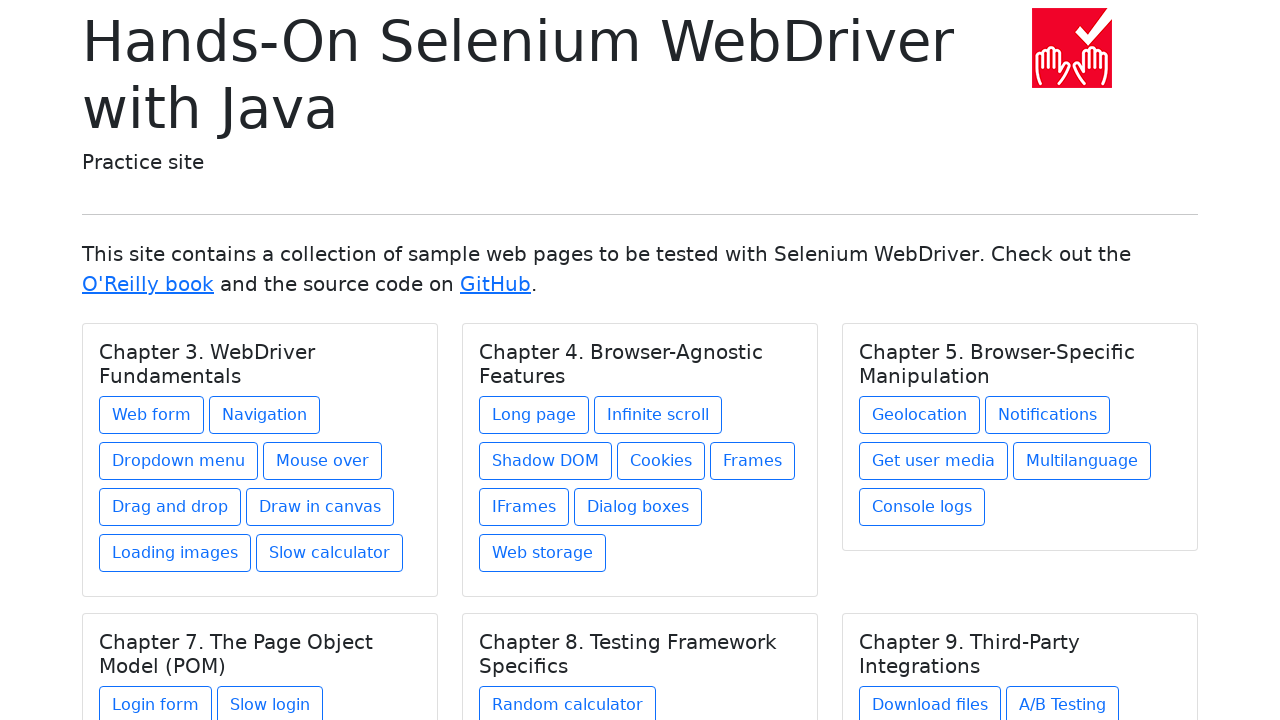

Clicked the twenty-seventh link to navigate to data-types.html at (915, 612) on (//a[@class='btn btn-outline-primary mb-2'])[27]
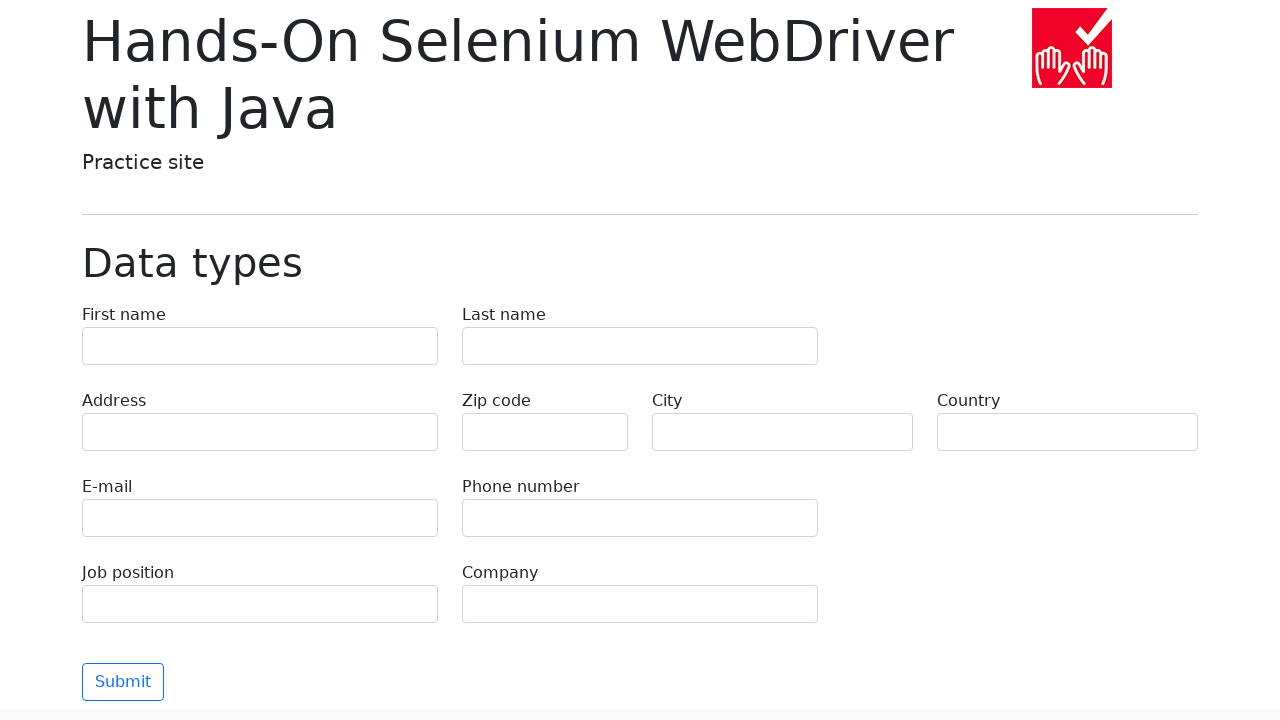

Waited for page header to load
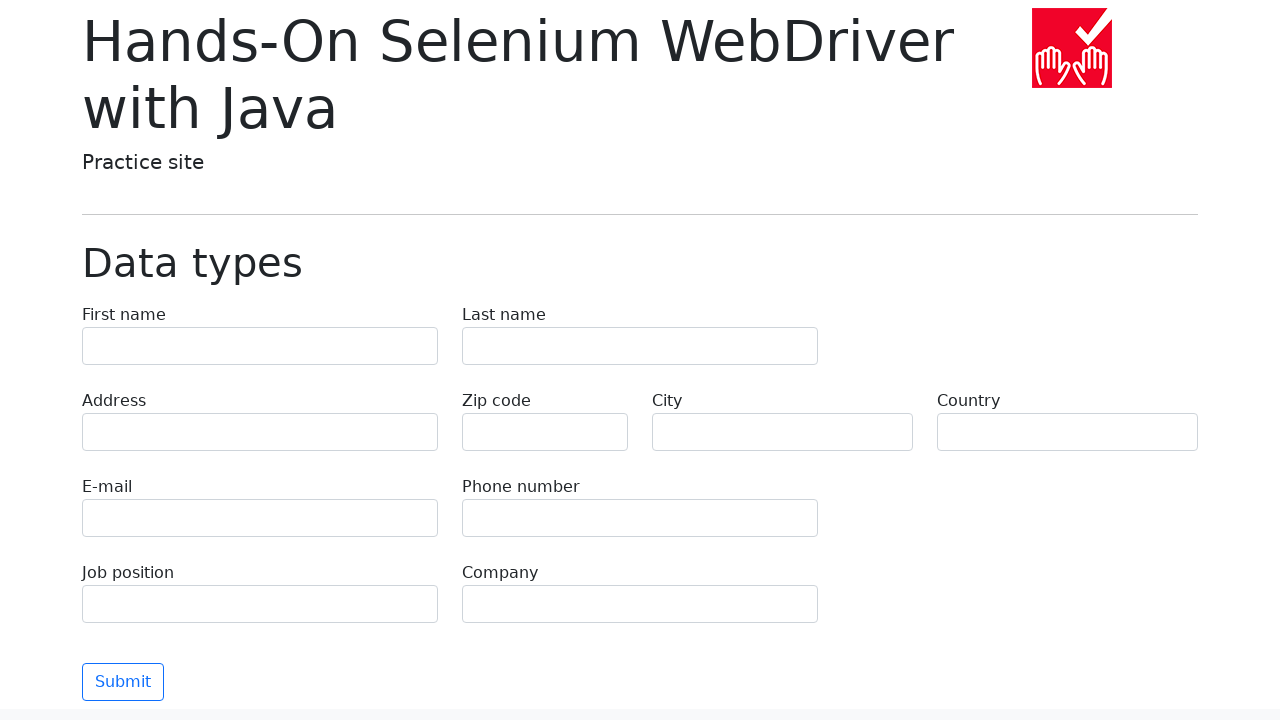

Verified that URL contains 'data-types.html'
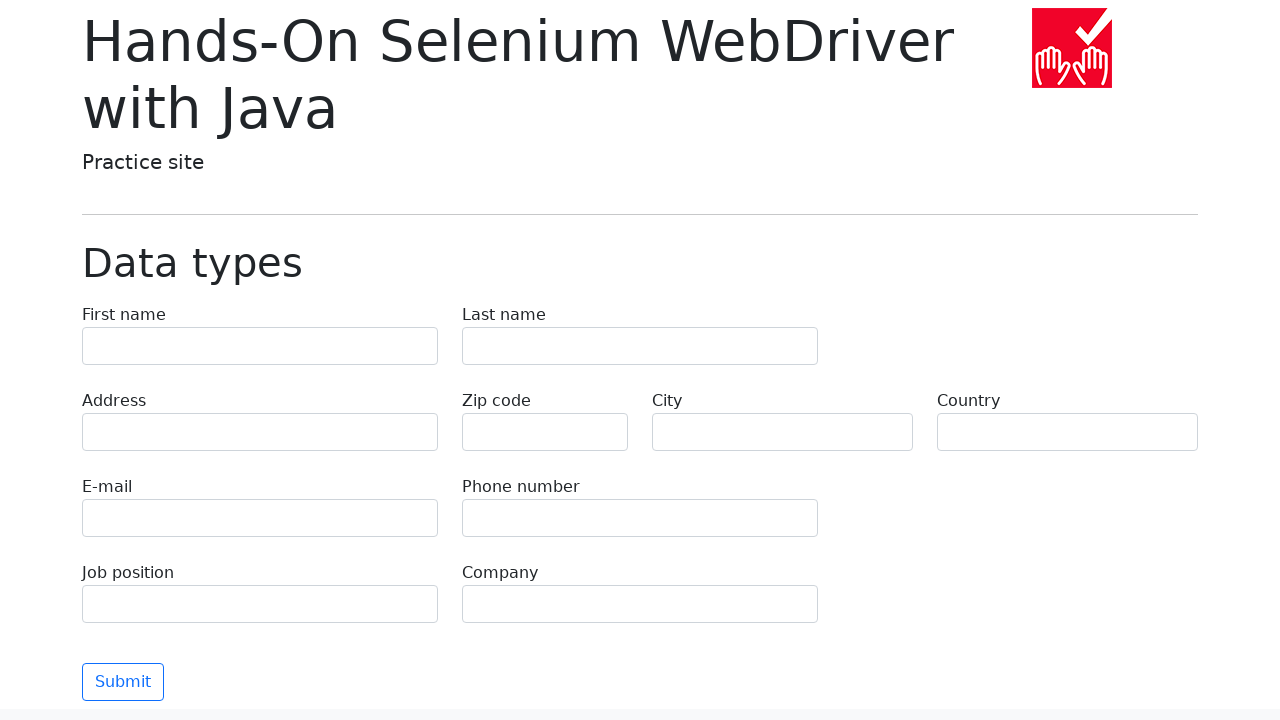

Verified that page header text is 'Data types'
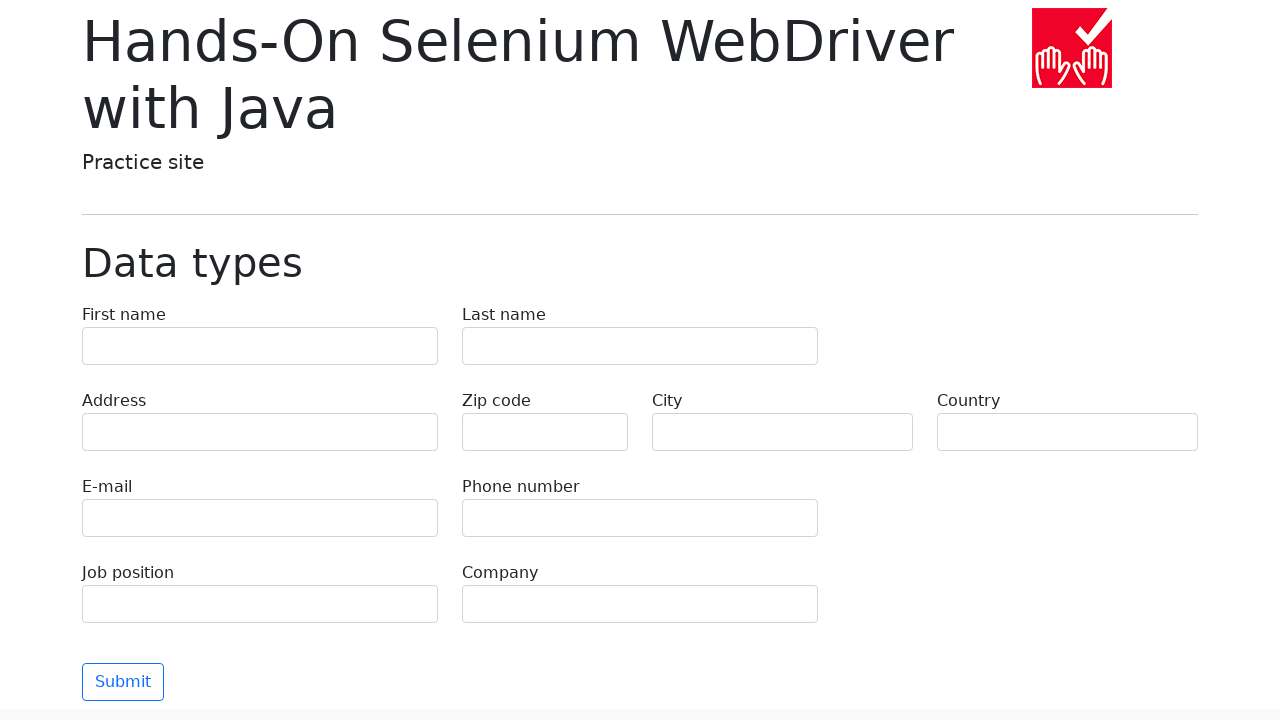

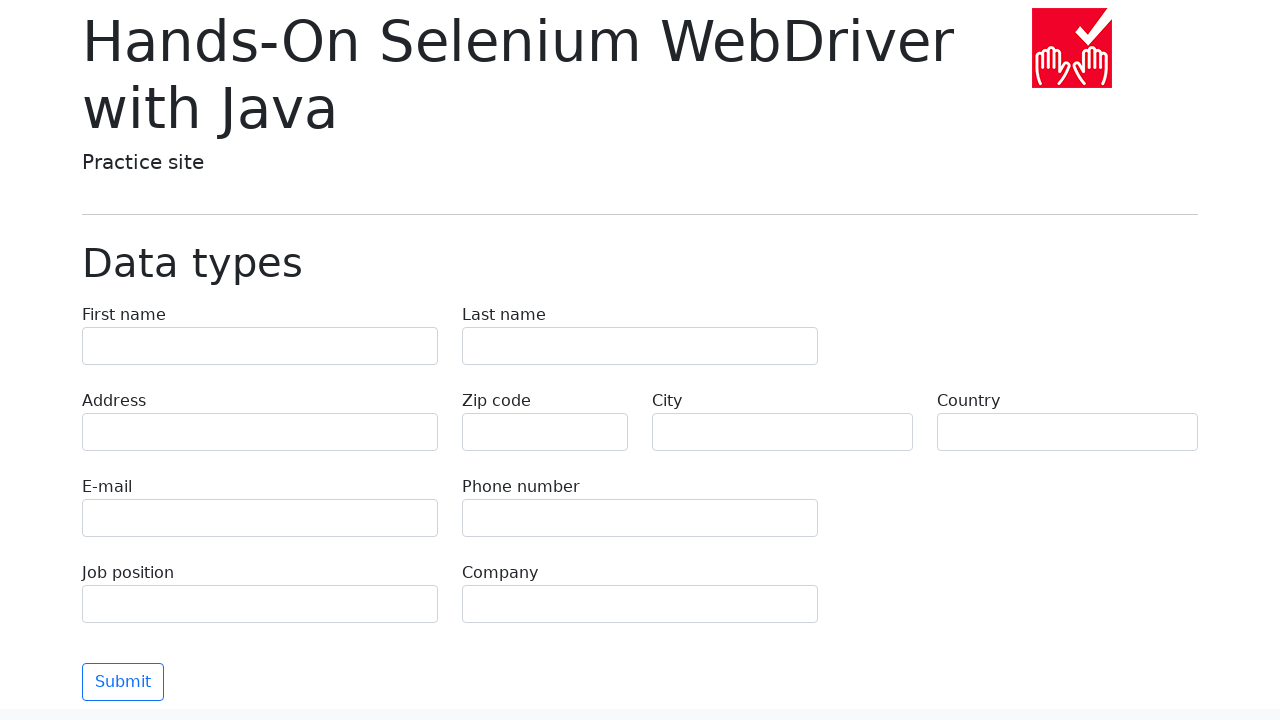